Tests the SpiceJet flight booking website by interacting with a search/input field, clicking on it and entering a partial city name "Hy" (likely for Hyderabad or similar city search)

Starting URL: https://www.spicejet.com/

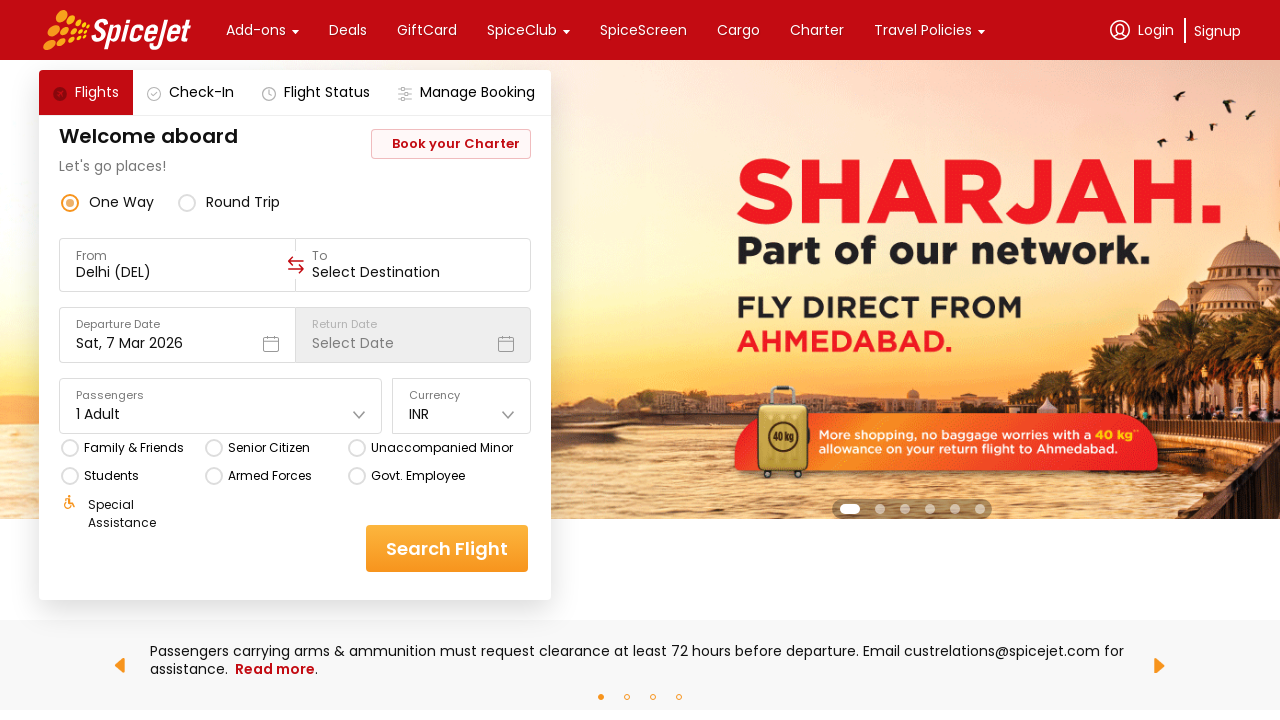

Clicked on city search input field at (178, 272) on input.css-1cwyjr8
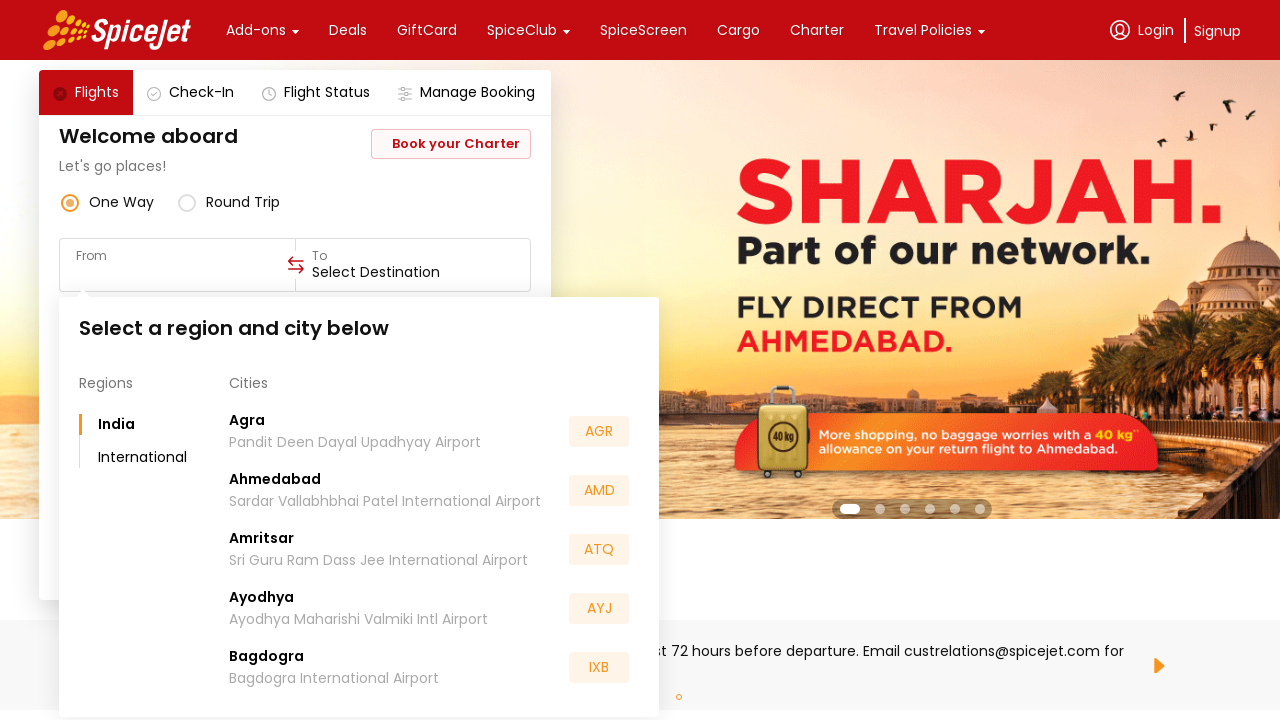

Entered partial city name 'Hy' in search field on input.css-1cwyjr8
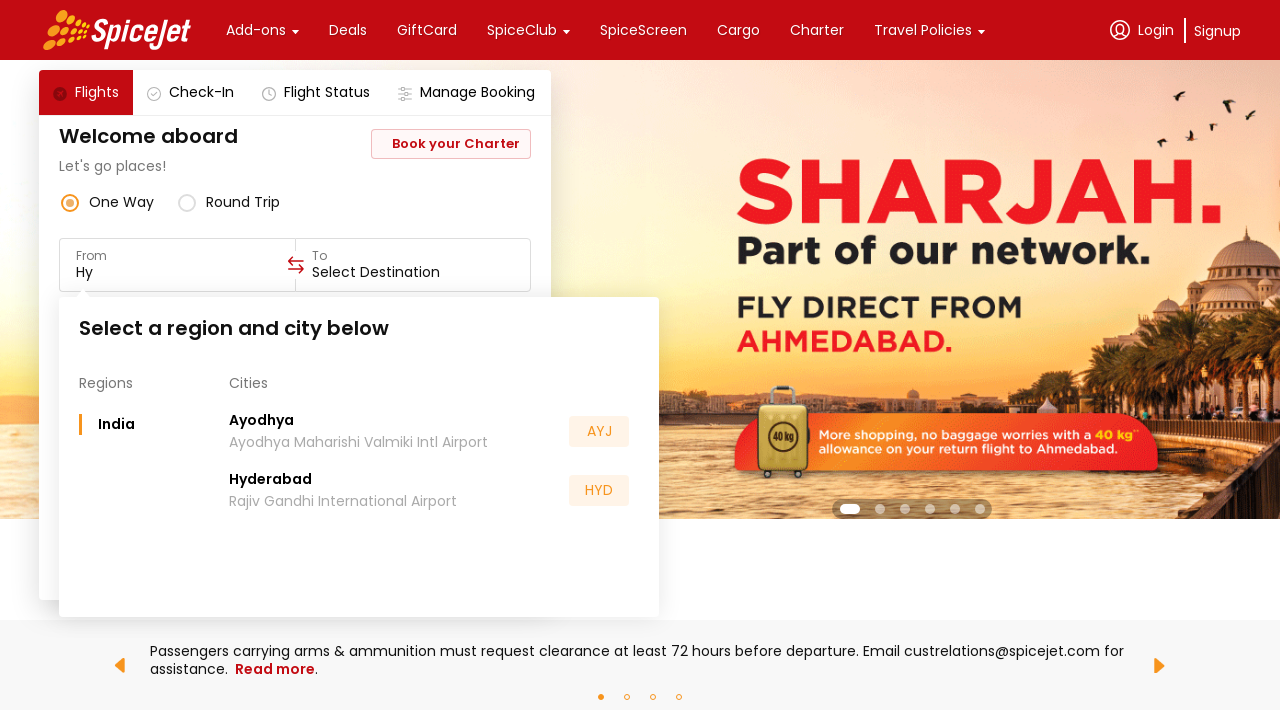

Waited 1 second for autocomplete suggestions to appear
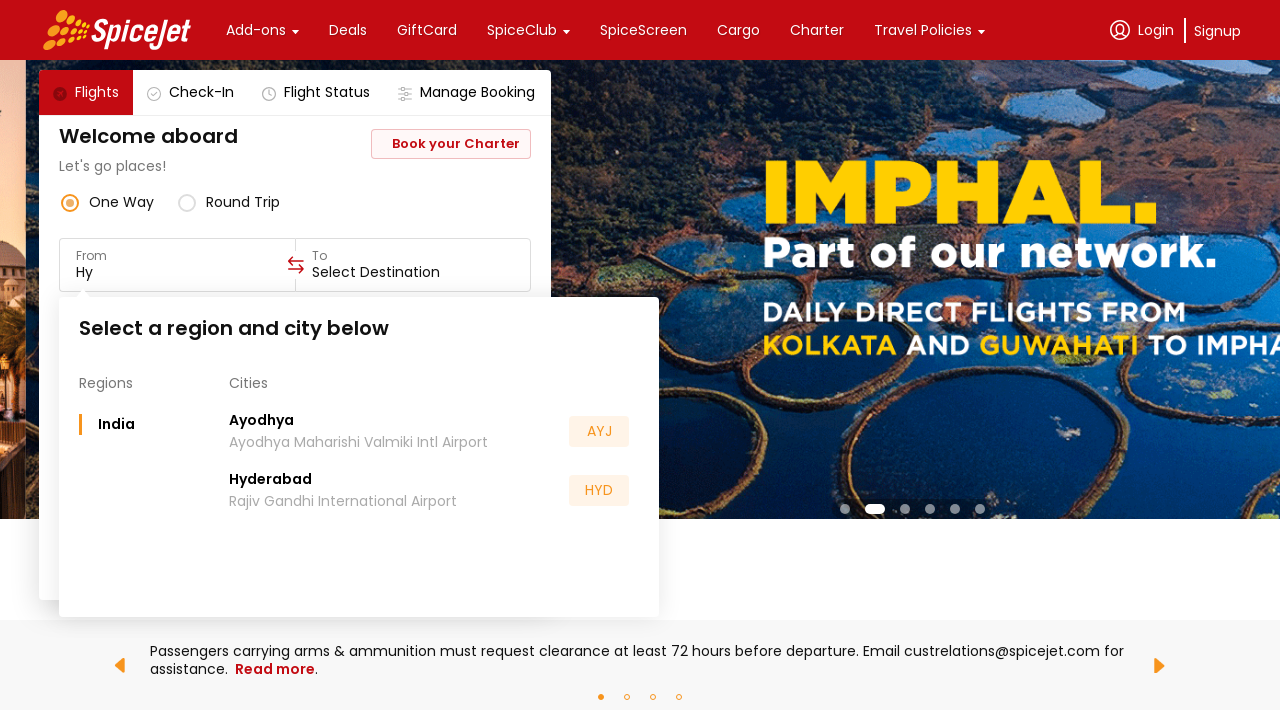

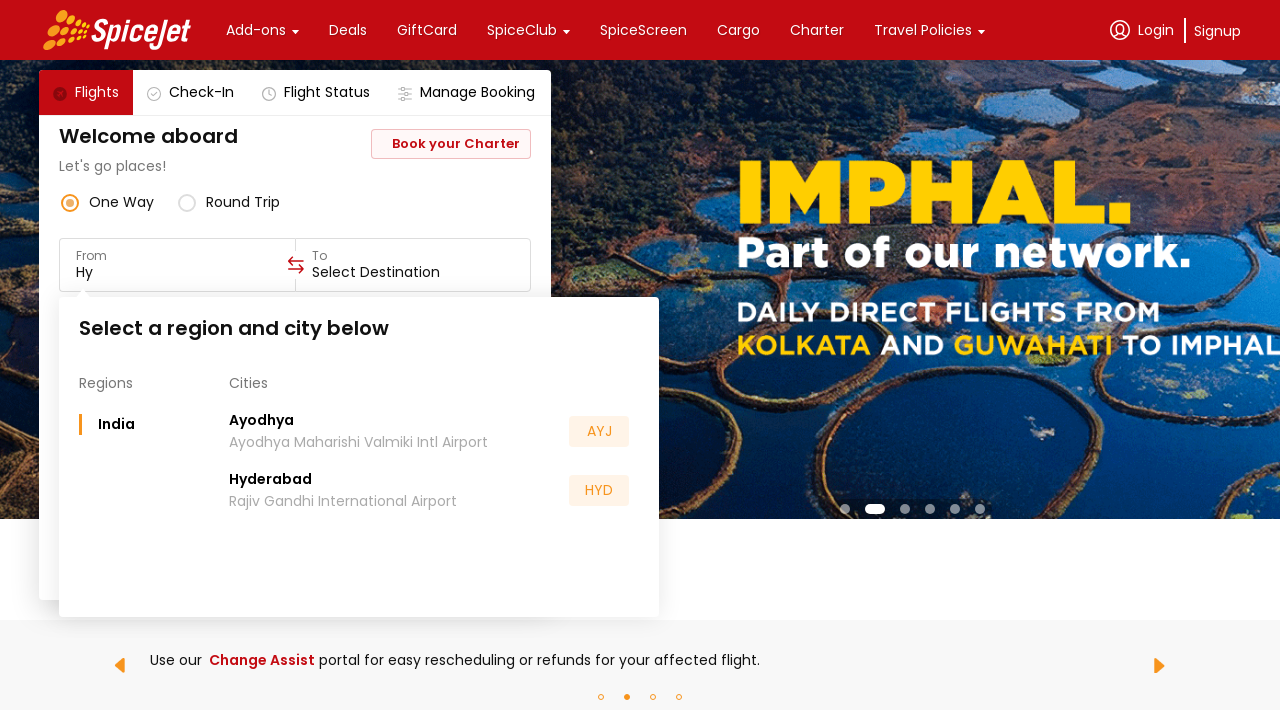